Tests explicit wait functionality by waiting for a price element to show "$100", then clicking a book button, reading a value from the page, calculating a mathematical result (log of absolute value of 12*sin(x)), entering the answer, and submitting the form.

Starting URL: http://suninjuly.github.io/explicit_wait2.html

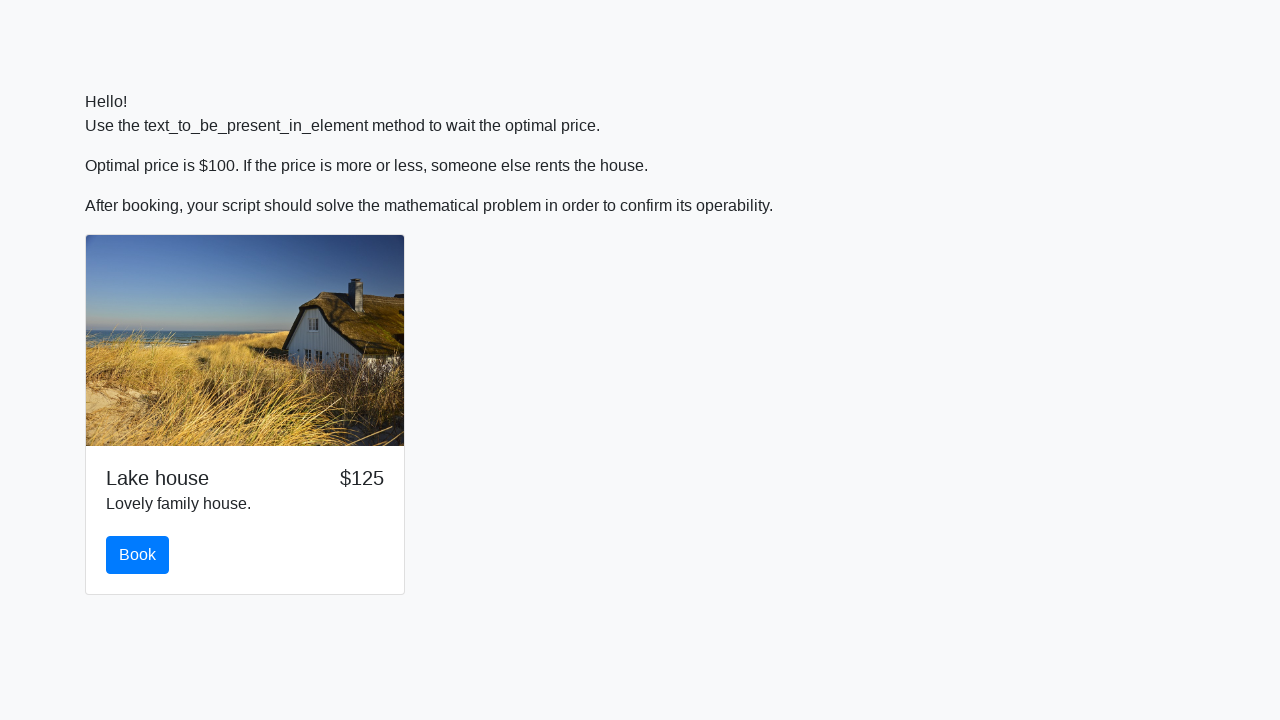

Waited for price element to show '$100'
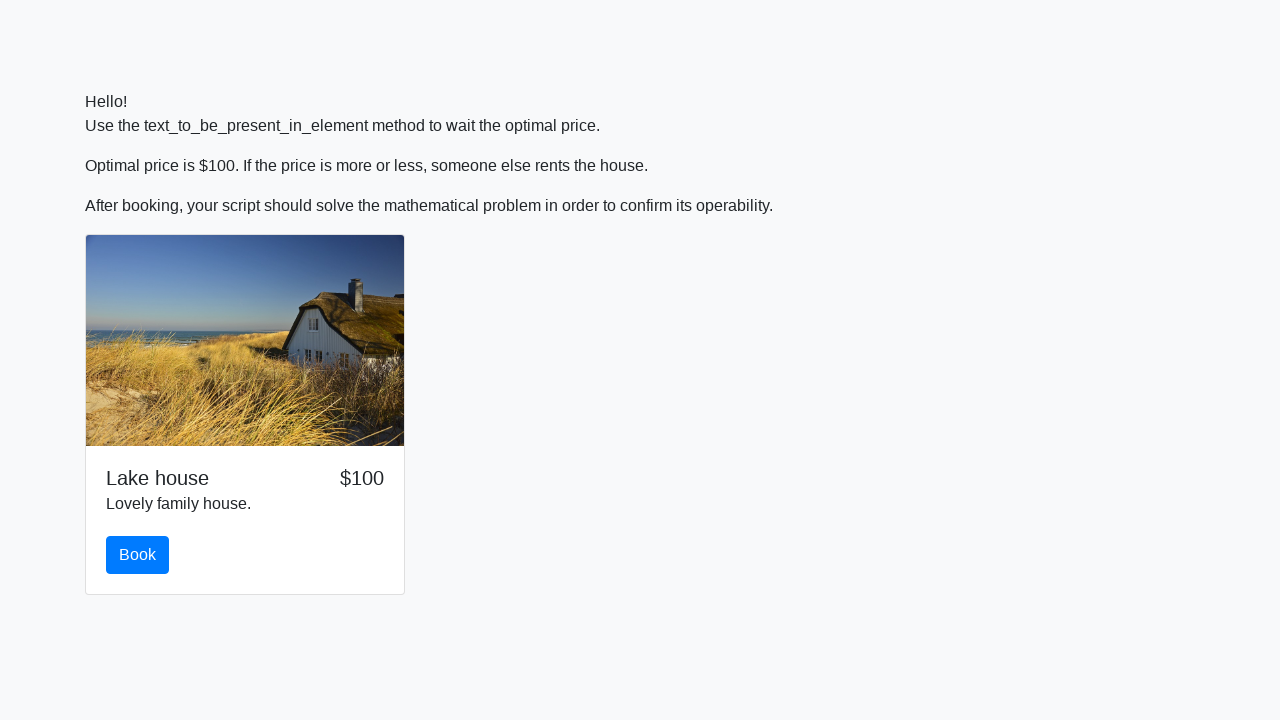

Clicked the book button at (138, 555) on #book
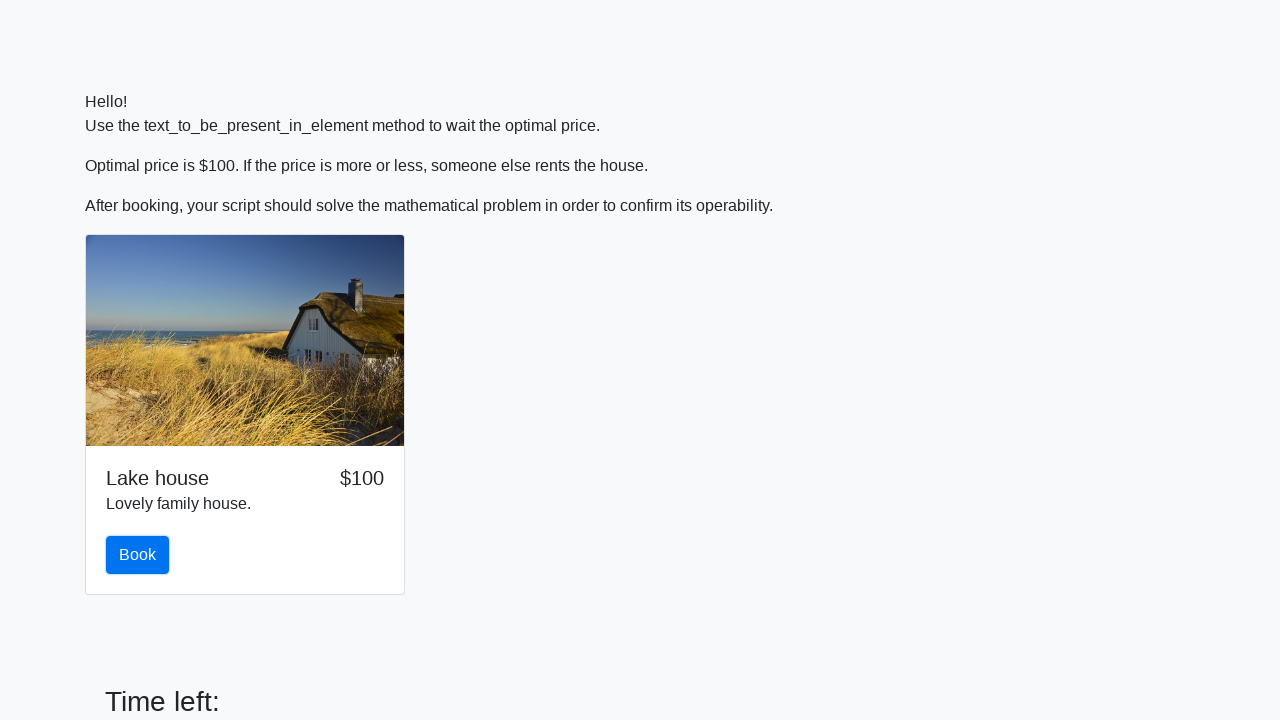

Read input value from page: 177
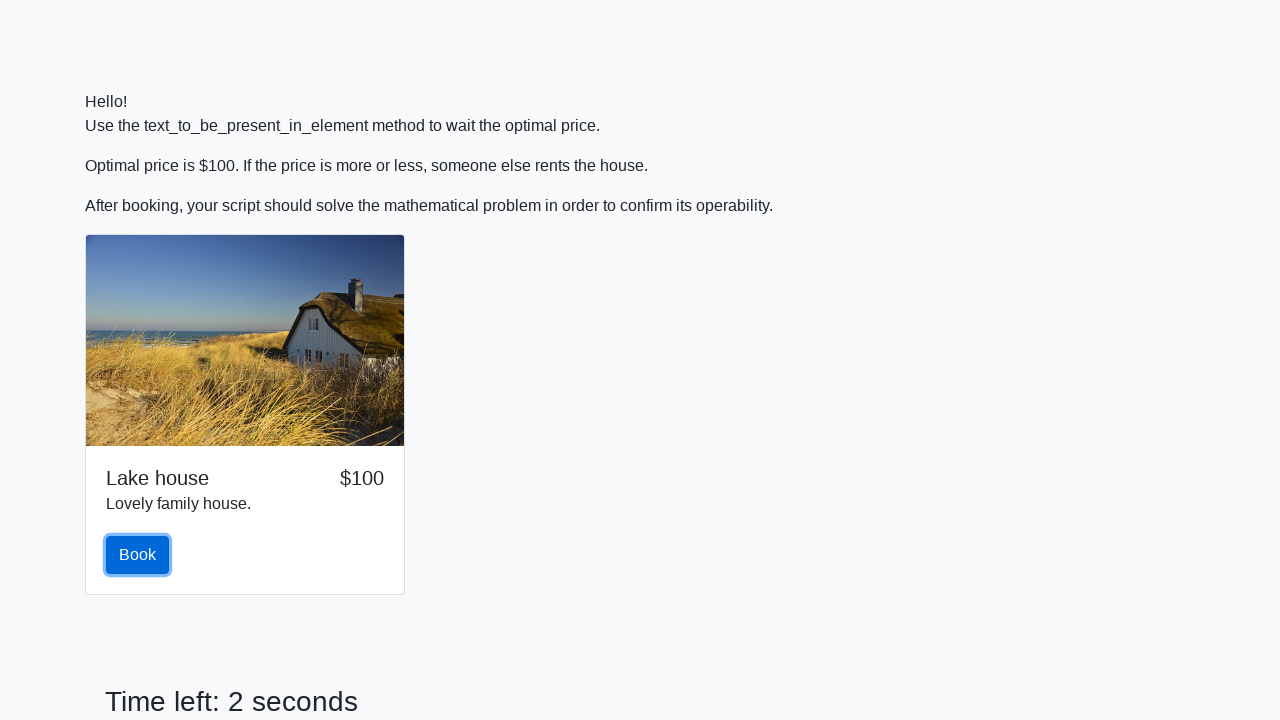

Calculated answer using formula log(abs(12*sin(x))): 2.3543306431644426
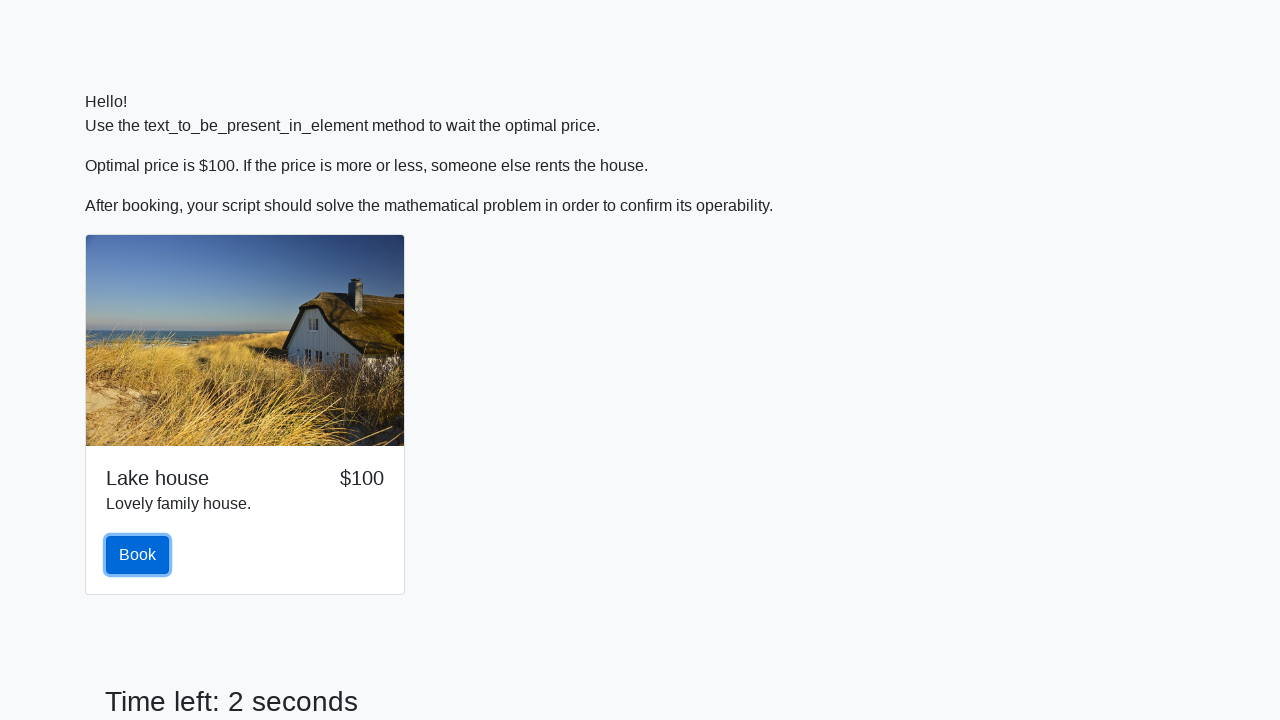

Filled answer field with calculated value: 2.3543306431644426 on #answer
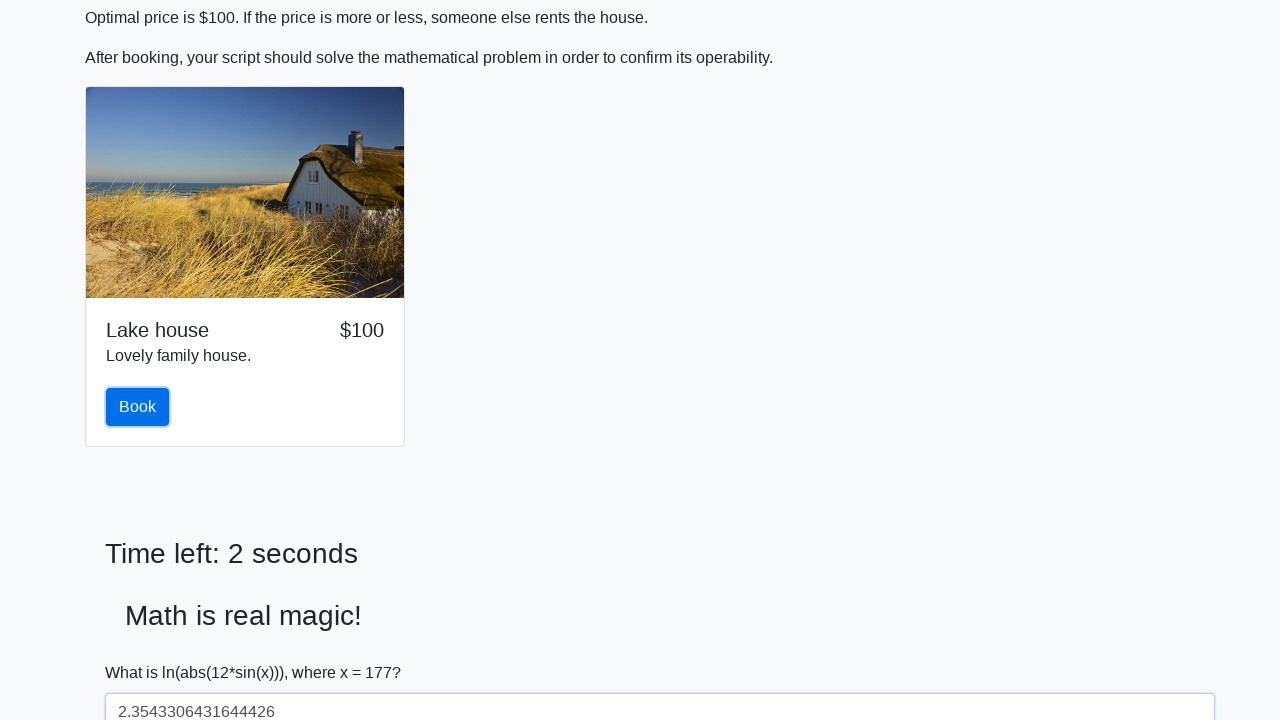

Clicked the solve button to submit the form at (143, 651) on #solve
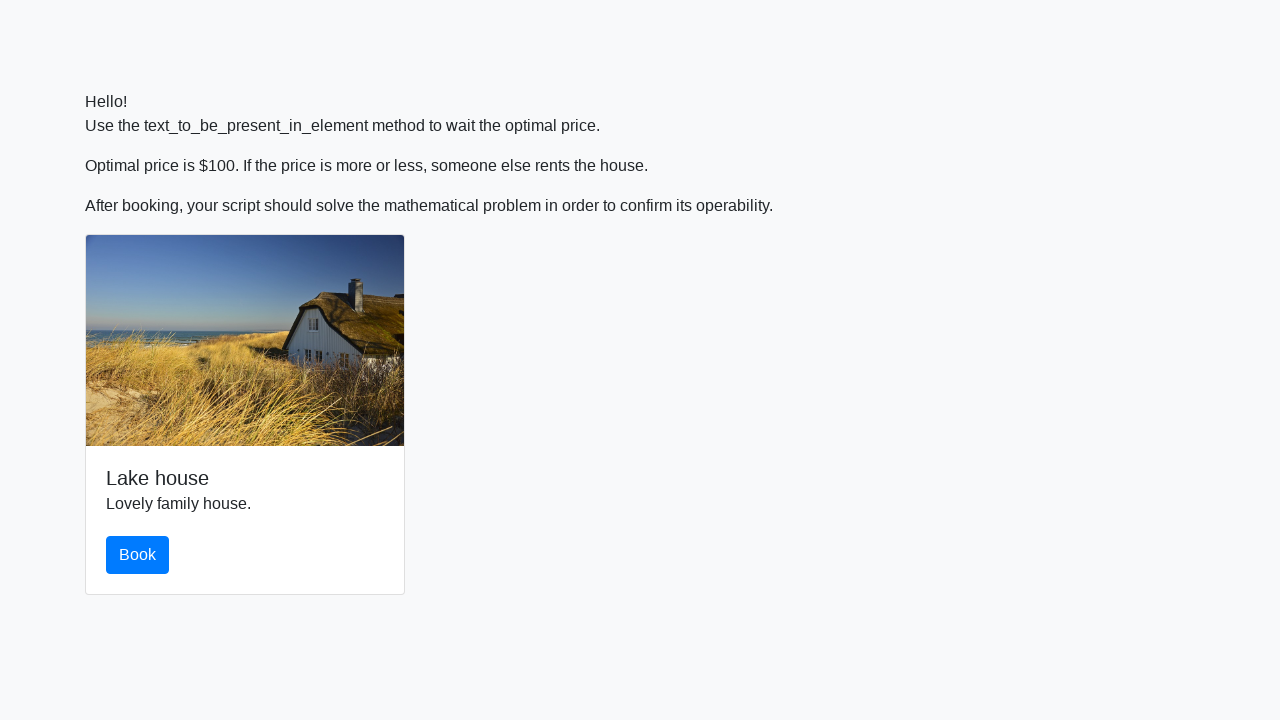

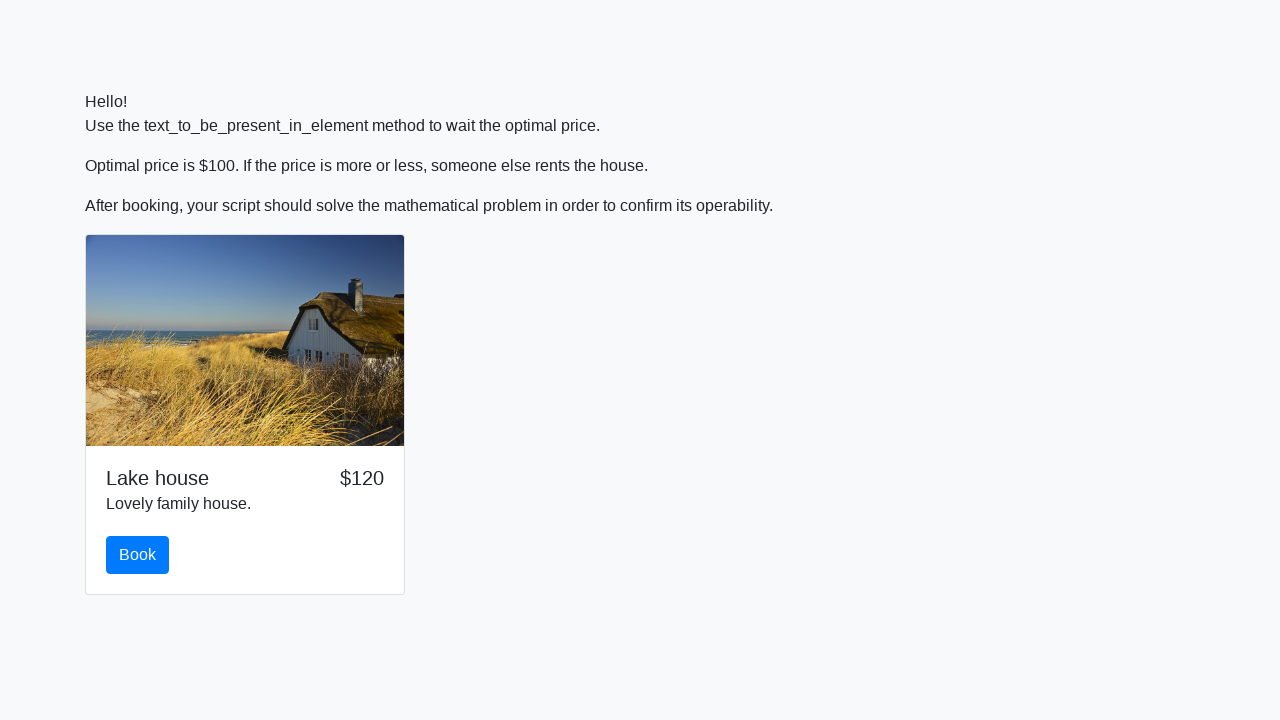